Opens the Triumph Motorcycles India website and maximizes the browser window

Starting URL: https://www.triumphmotorcycles.in/

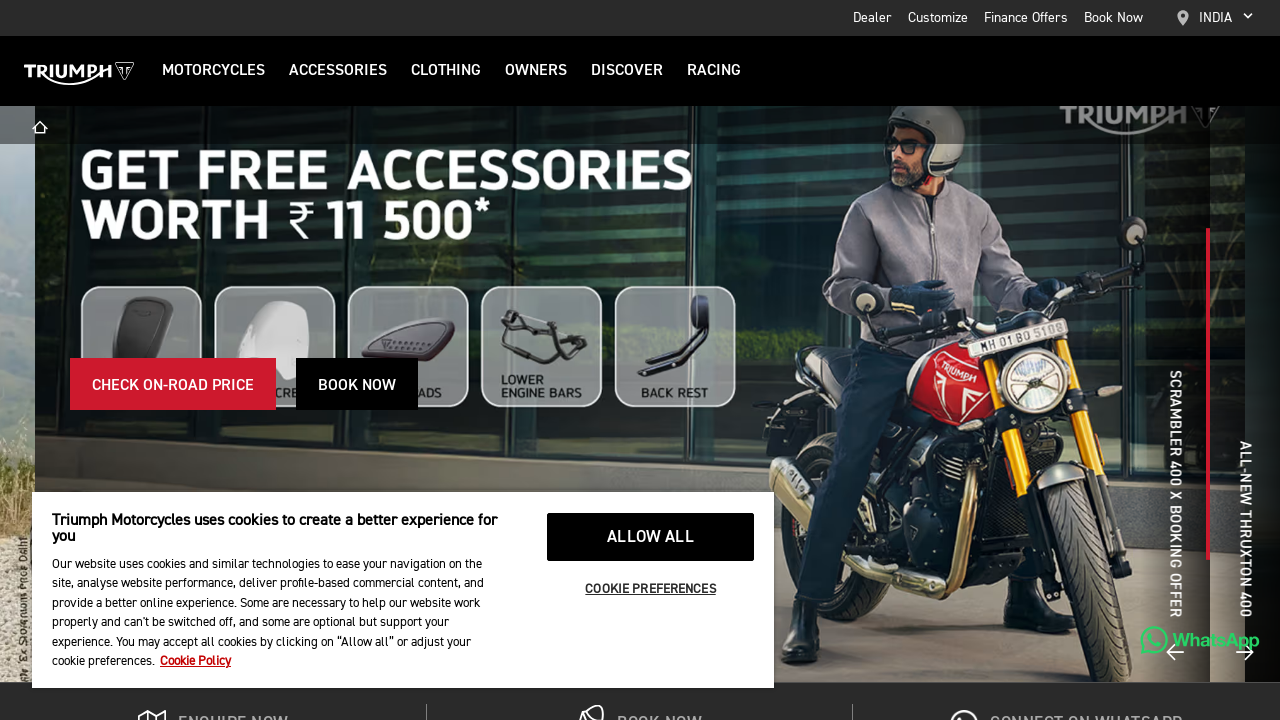

Waited for page DOM to fully load on Triumph Motorcycles India website
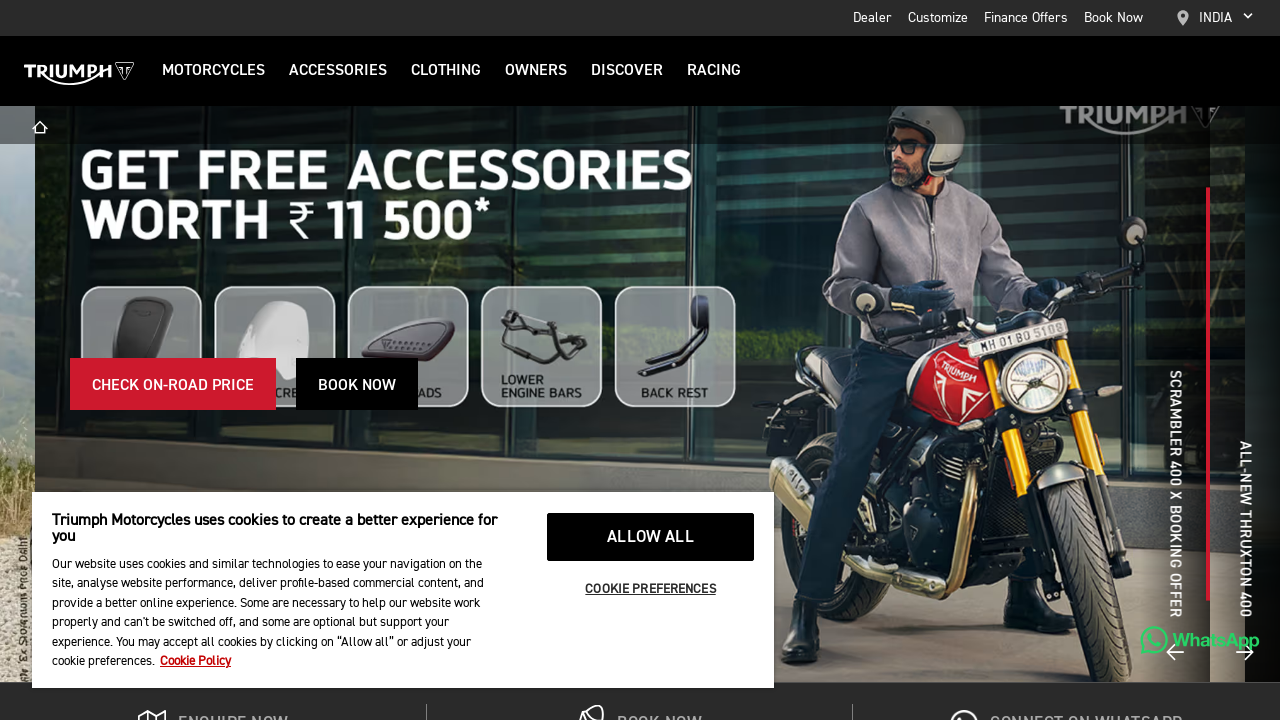

Maximized the browser window
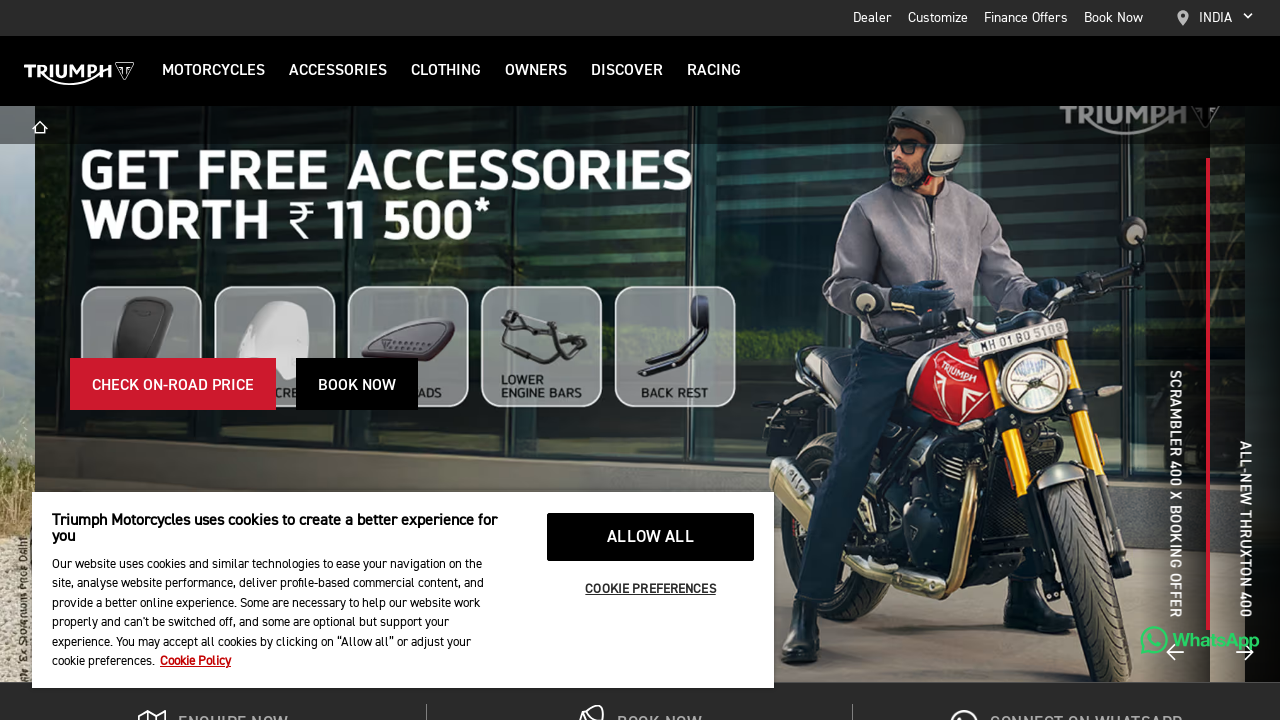

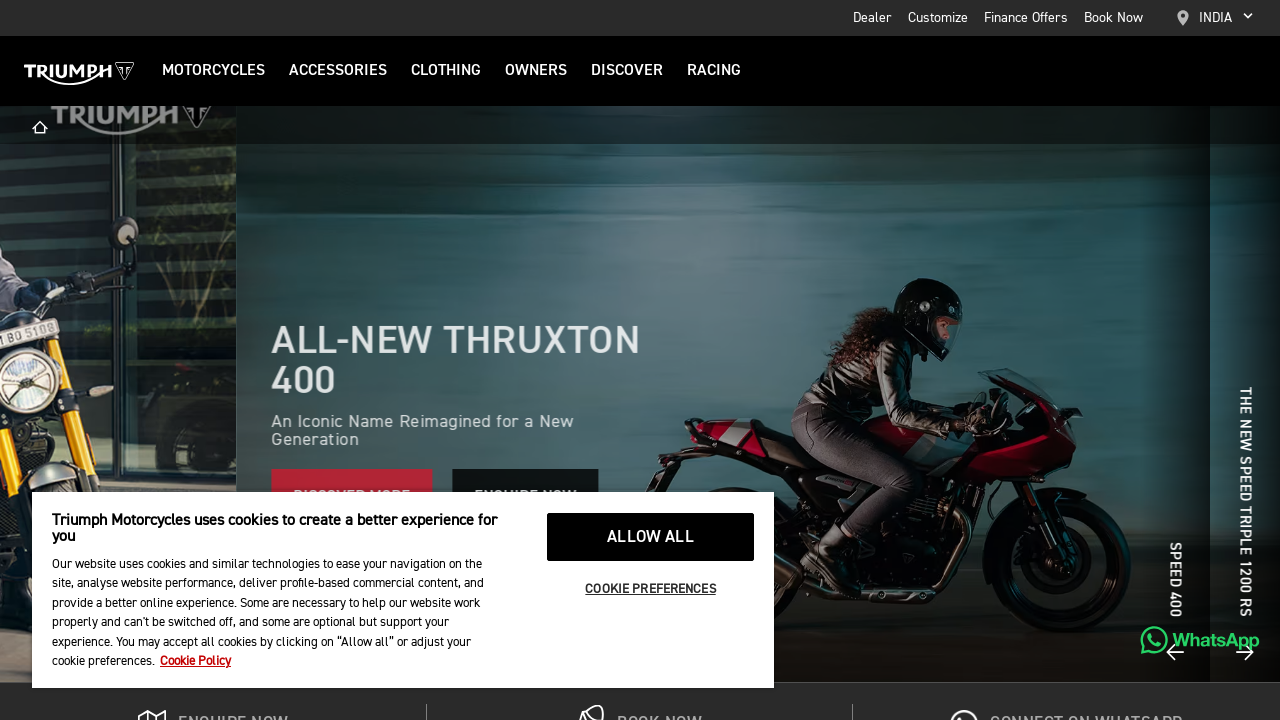